Tests that the todo counter displays the current number of items as they are added

Starting URL: https://demo.playwright.dev/todomvc

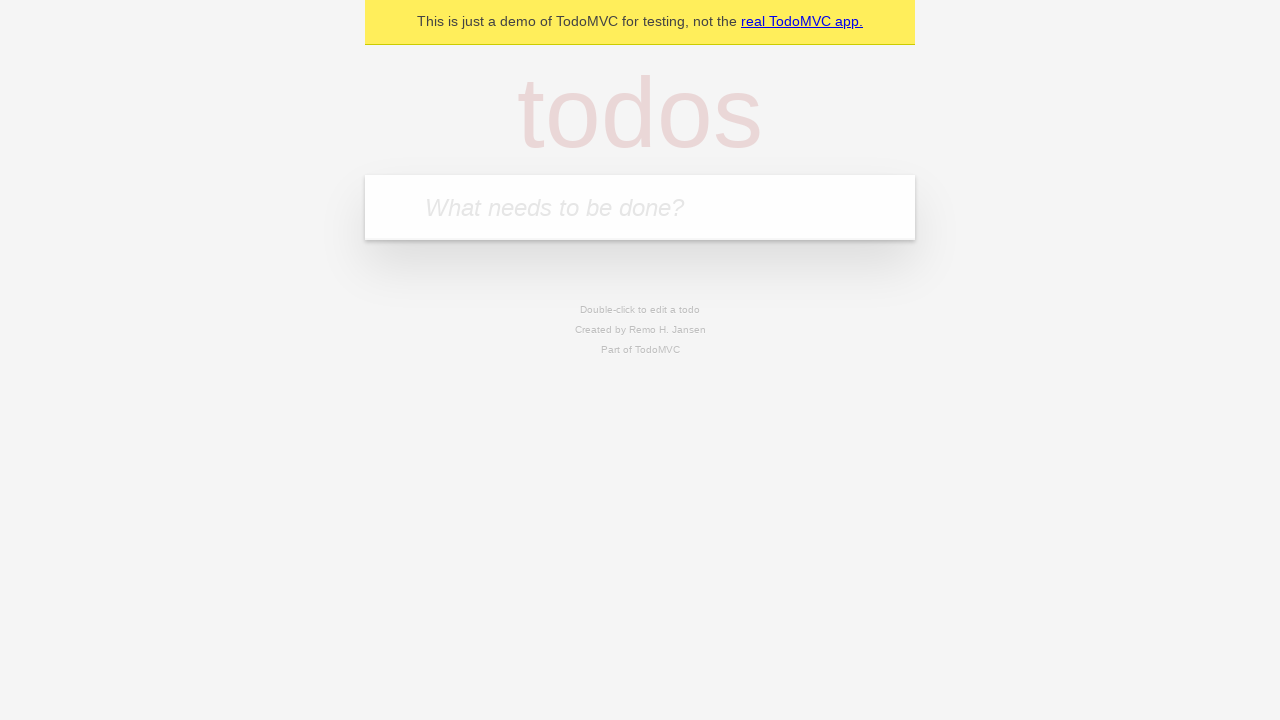

Filled todo input with 'buy some cheese' on internal:attr=[placeholder="What needs to be done?"i]
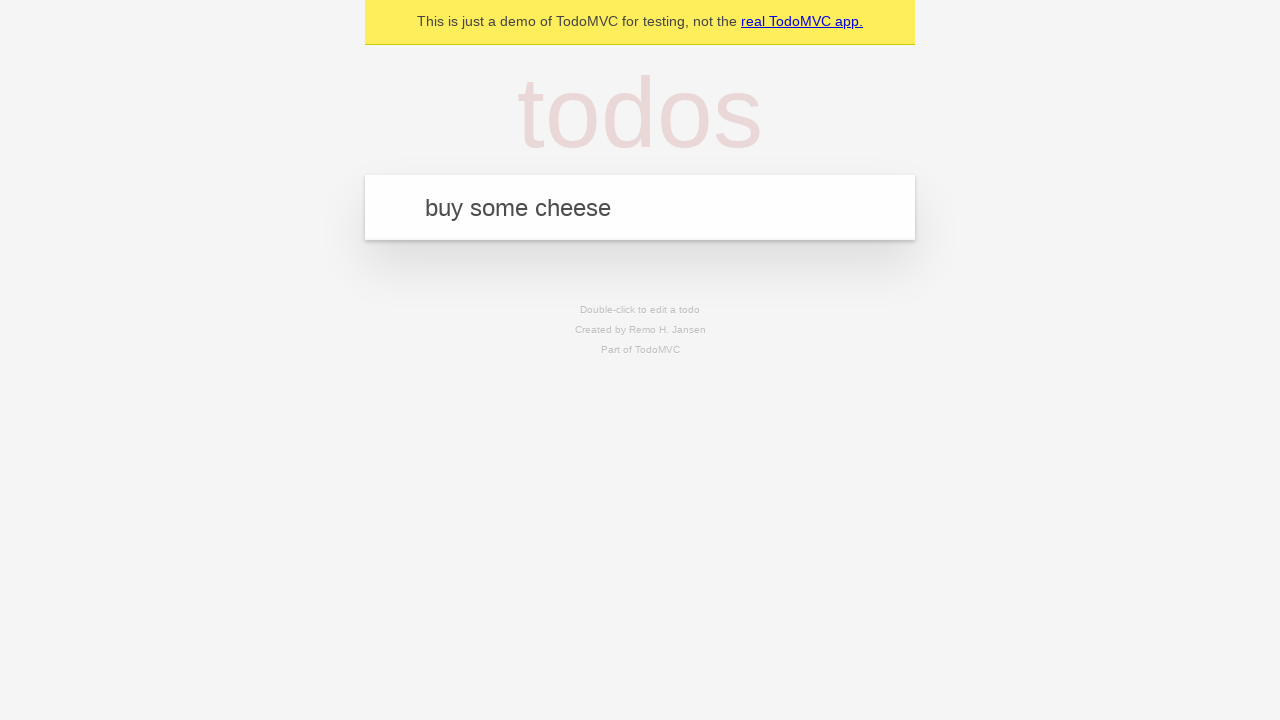

Pressed Enter to add first todo item on internal:attr=[placeholder="What needs to be done?"i]
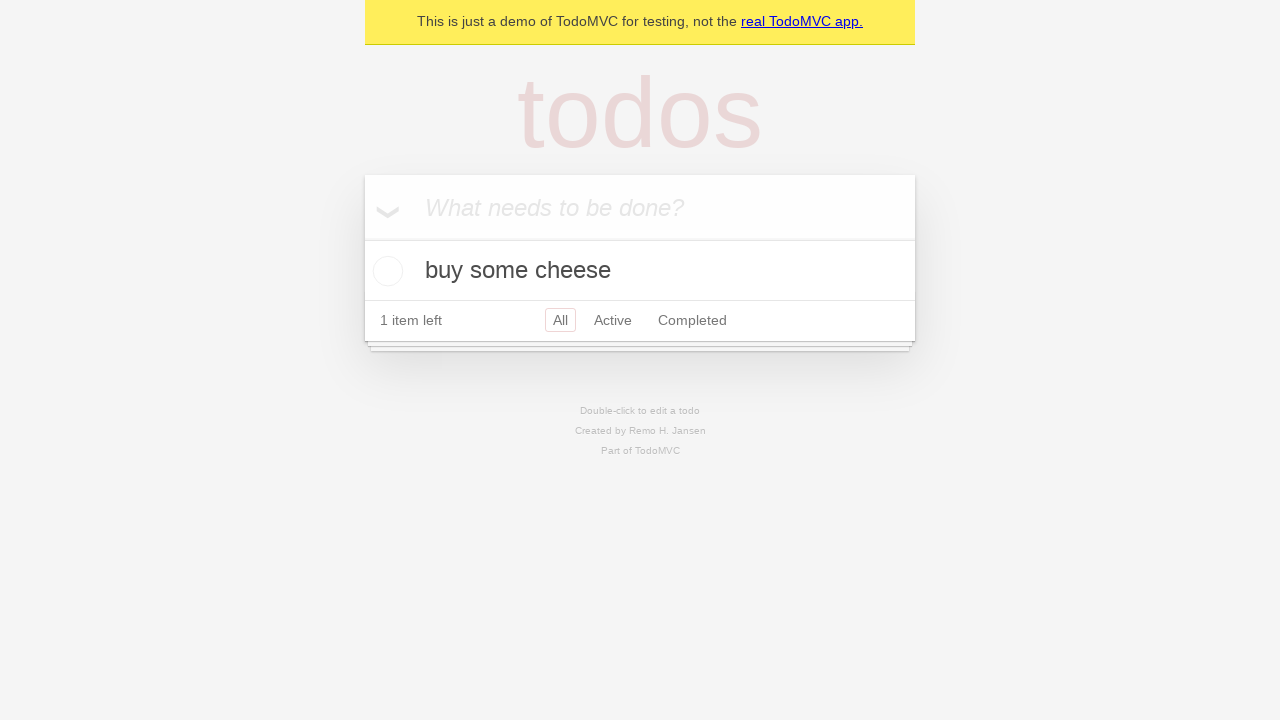

Todo counter element loaded after adding first item
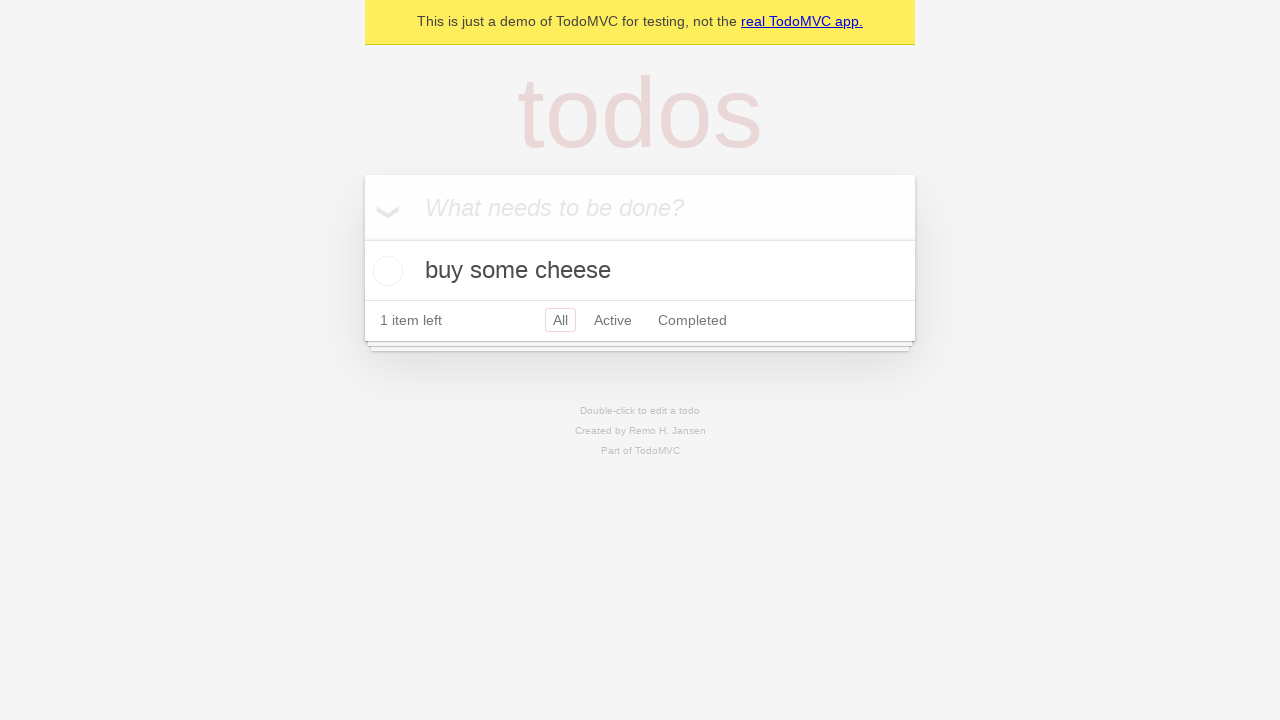

Filled todo input with 'feed the cat' on internal:attr=[placeholder="What needs to be done?"i]
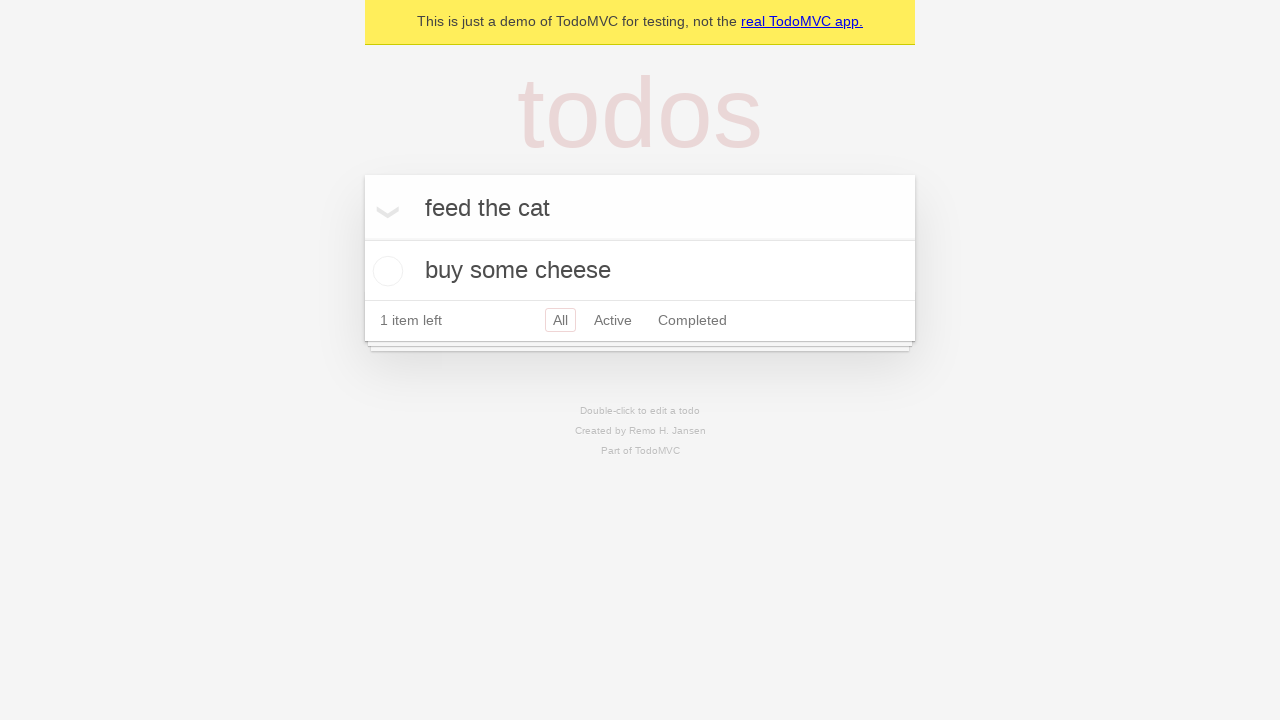

Pressed Enter to add second todo item on internal:attr=[placeholder="What needs to be done?"i]
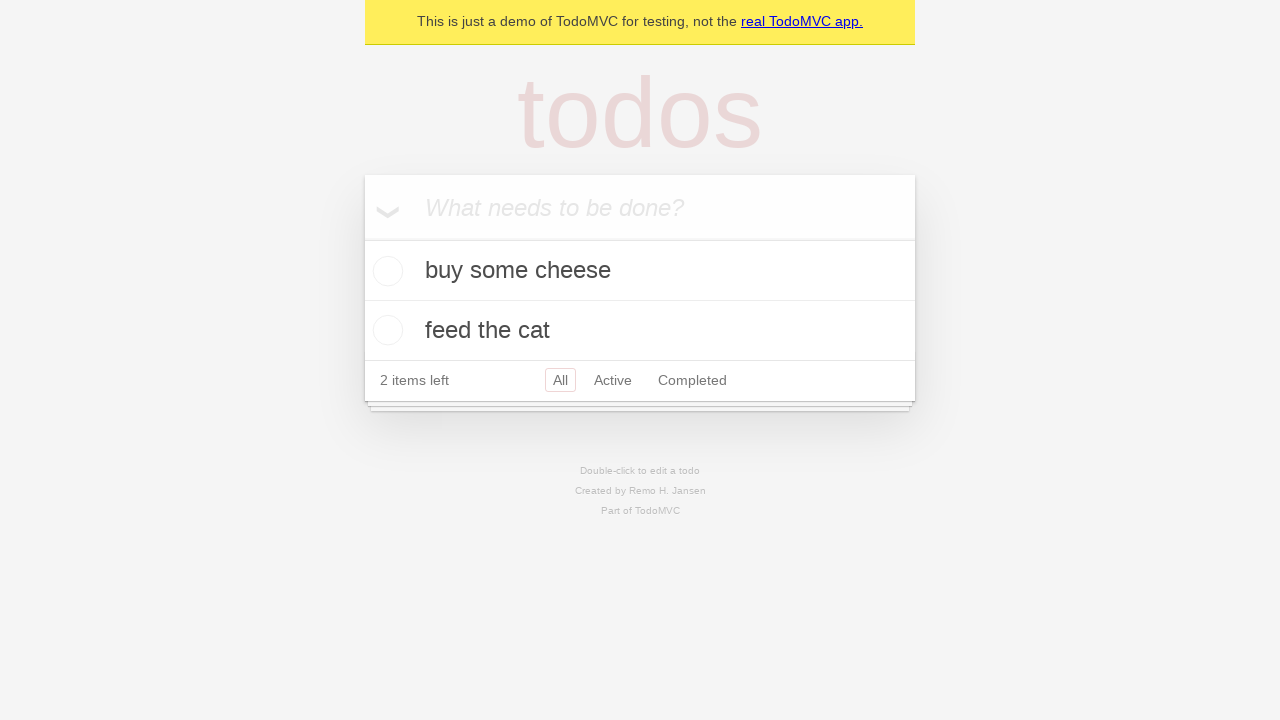

Second todo item loaded and counter updated to show 2 items
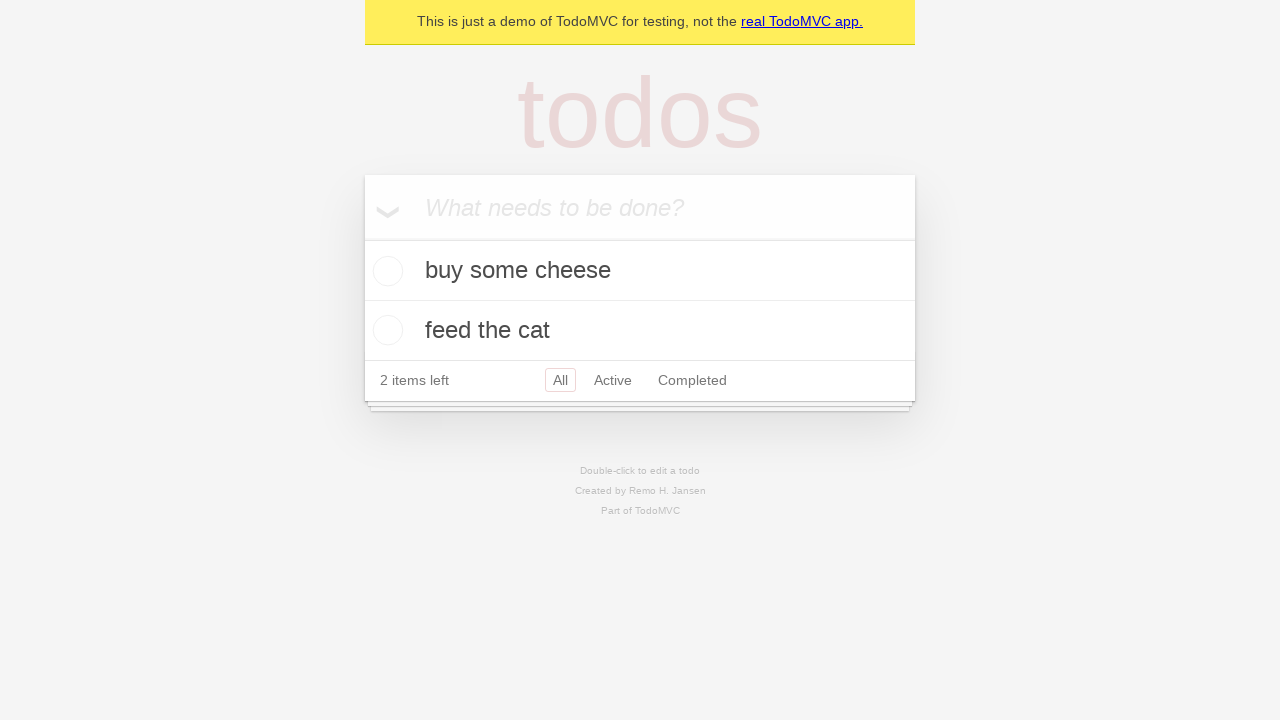

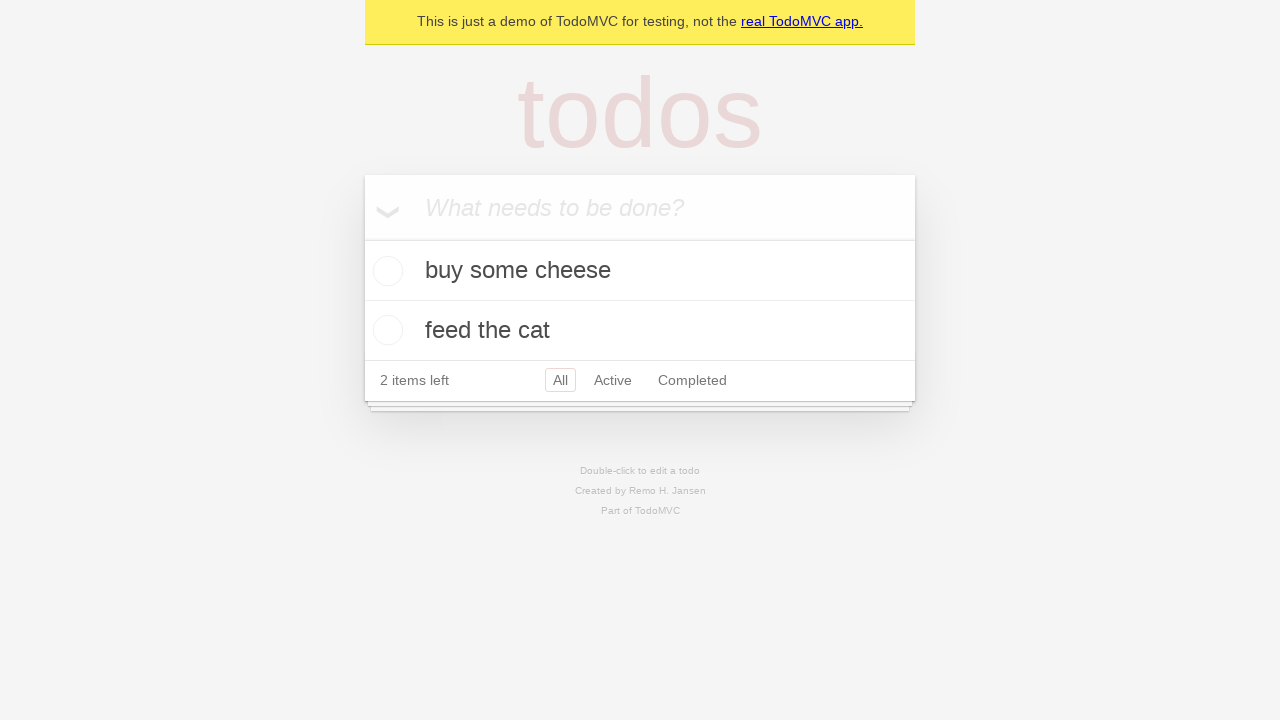